Tests login error handling and password reset form functionality by entering incorrect credentials, capturing error messages, and filling out the password reset form

Starting URL: https://rahulshettyacademy.com/locatorspractice/

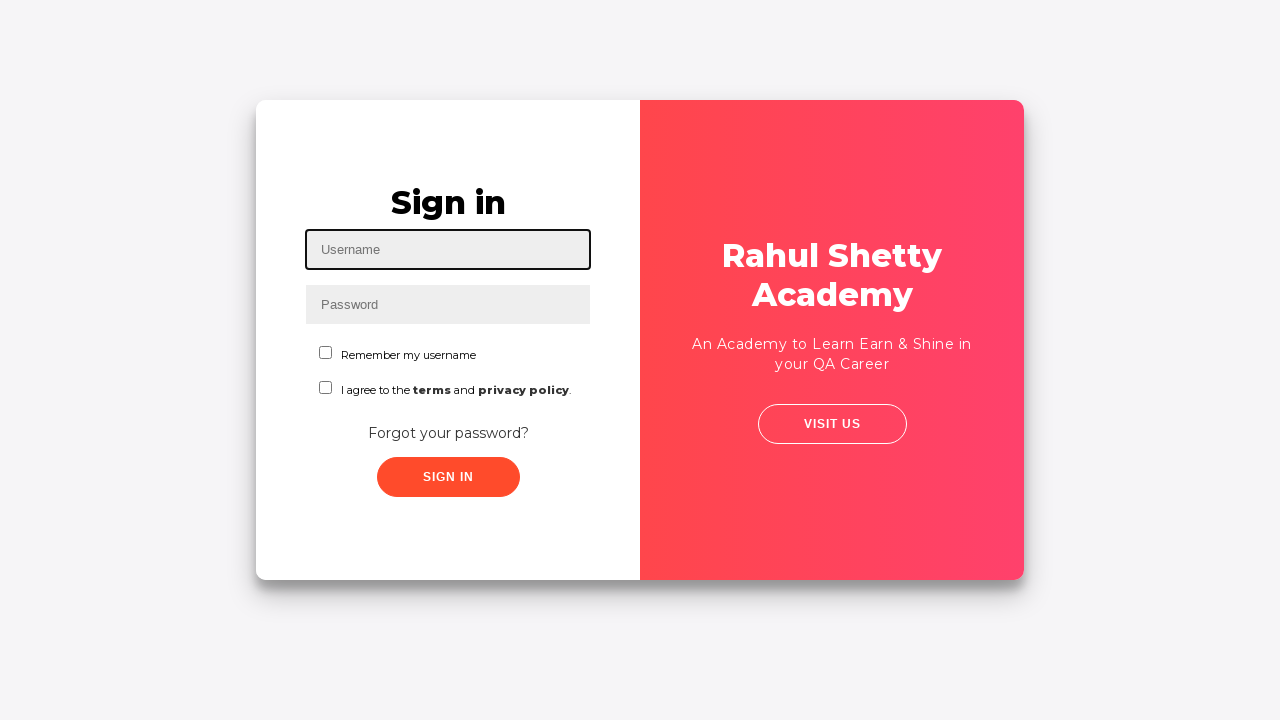

Filled username field with incorrect value 'rahulshettyacaemy' to test error handling on #inputUsername
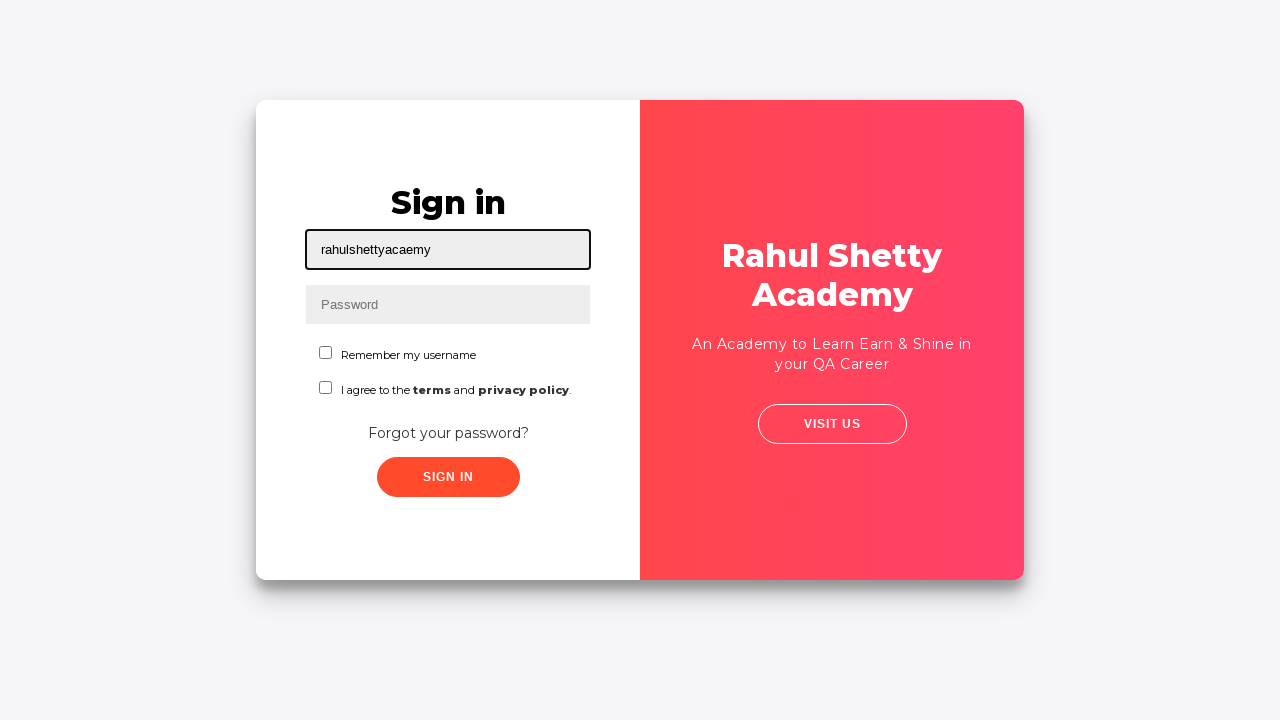

Filled password field with 'hello123' on input[name='inputPassword']
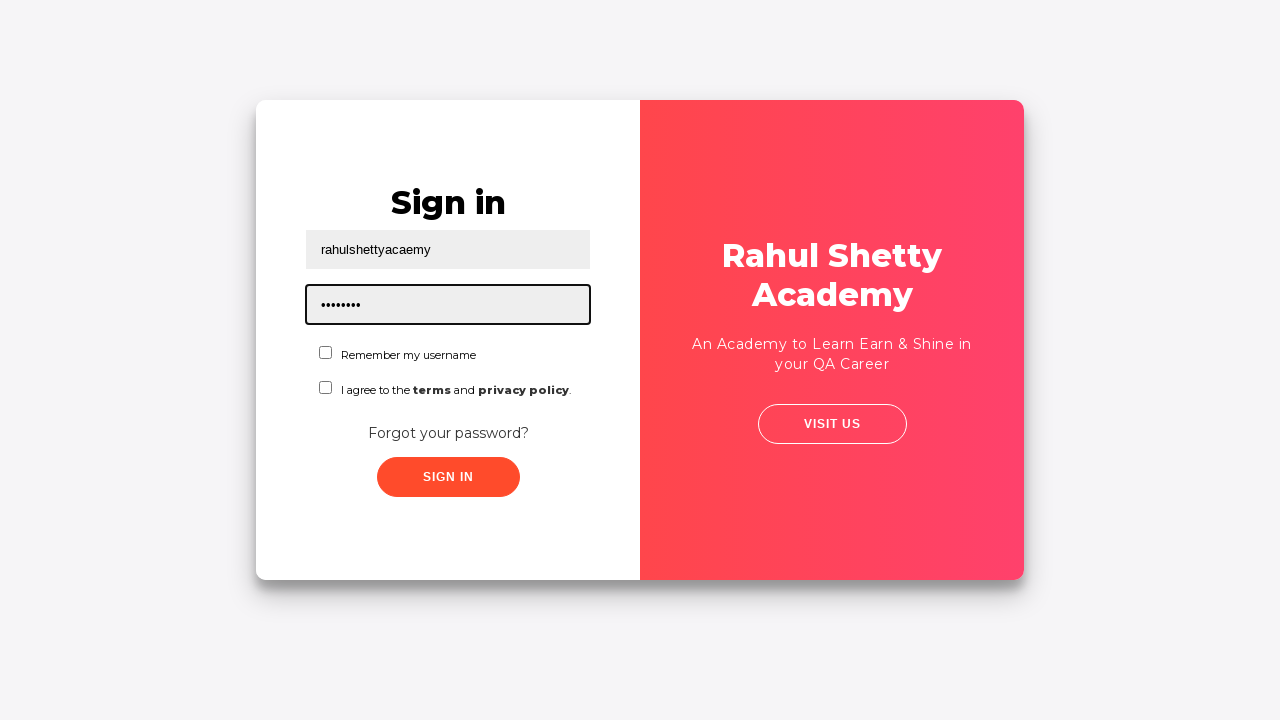

Clicked submit button to attempt login with incorrect credentials at (448, 477) on .submit
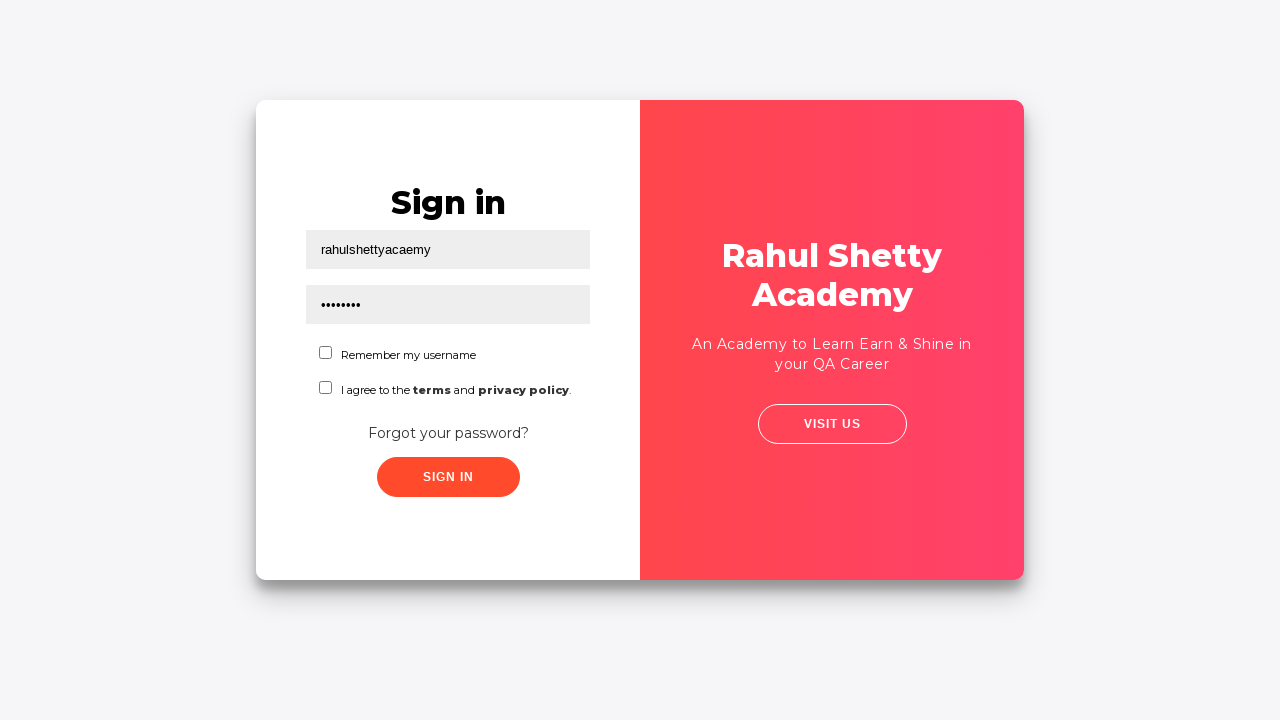

Error message element appeared on login form
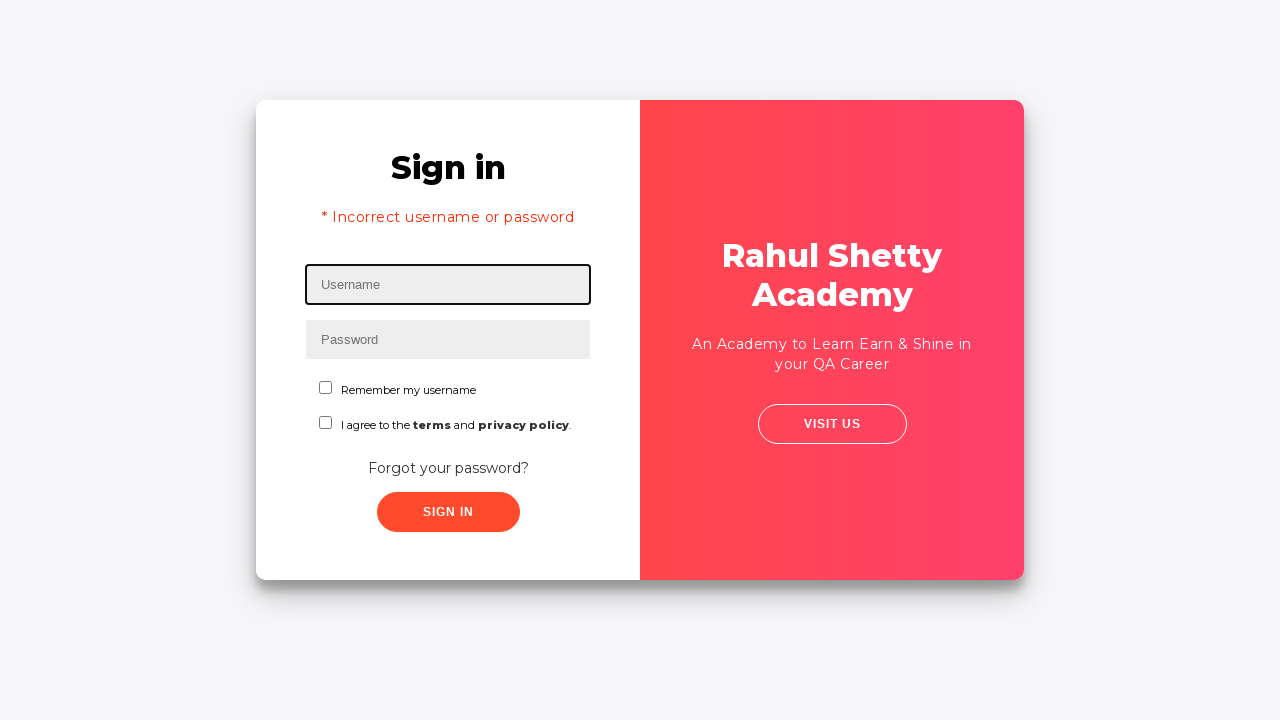

Captured error message: * Incorrect username or password 
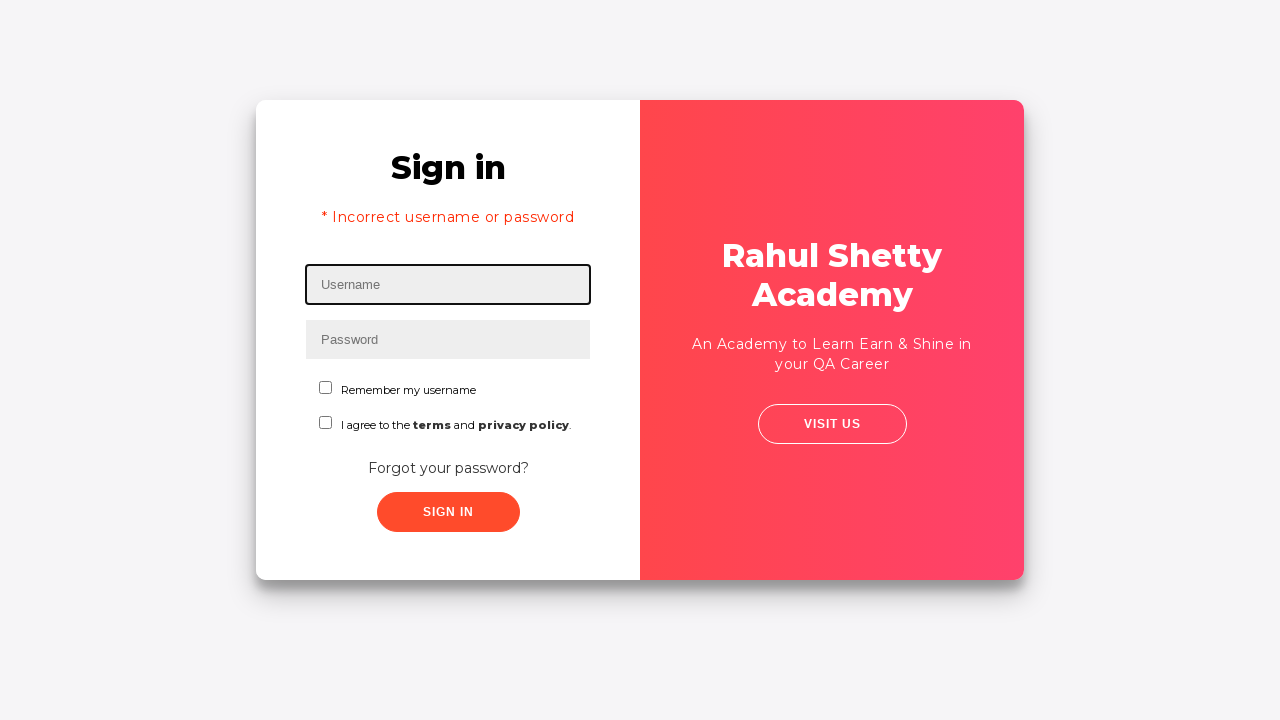

Clicked 'Forgot your password?' link to access password reset form at (448, 468) on text=Forgot your password?
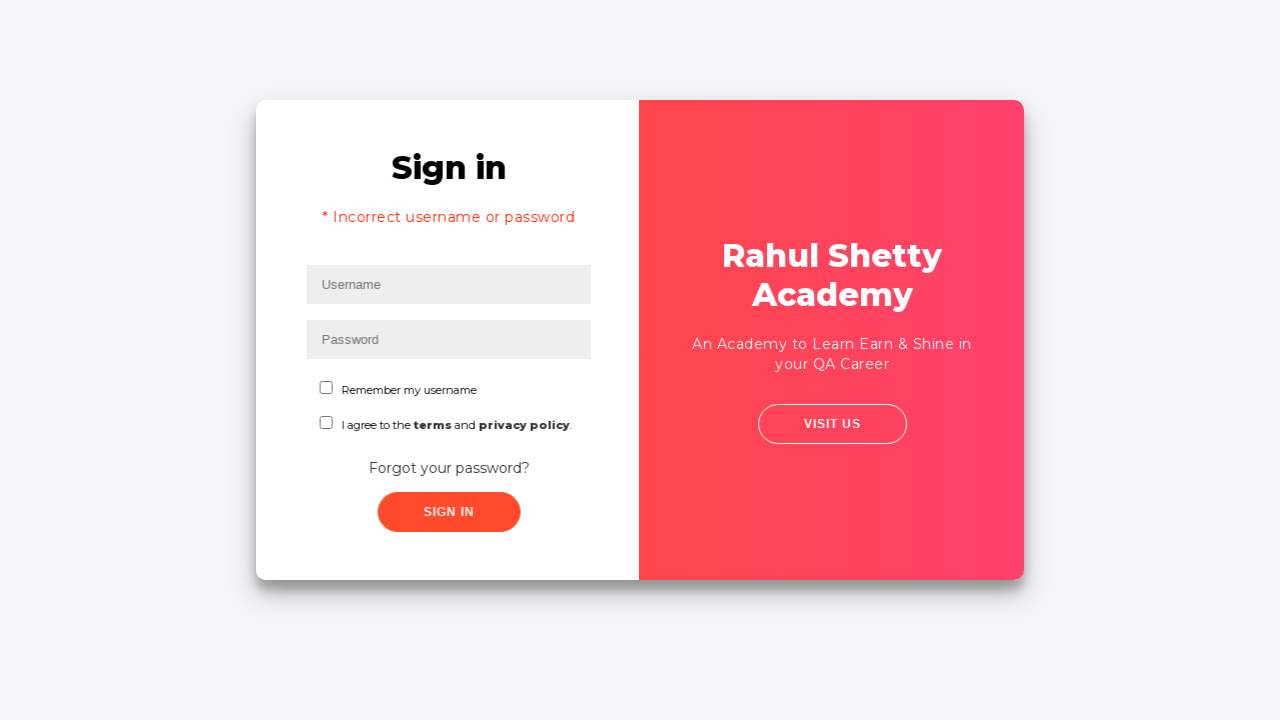

Password reset form appeared with name field
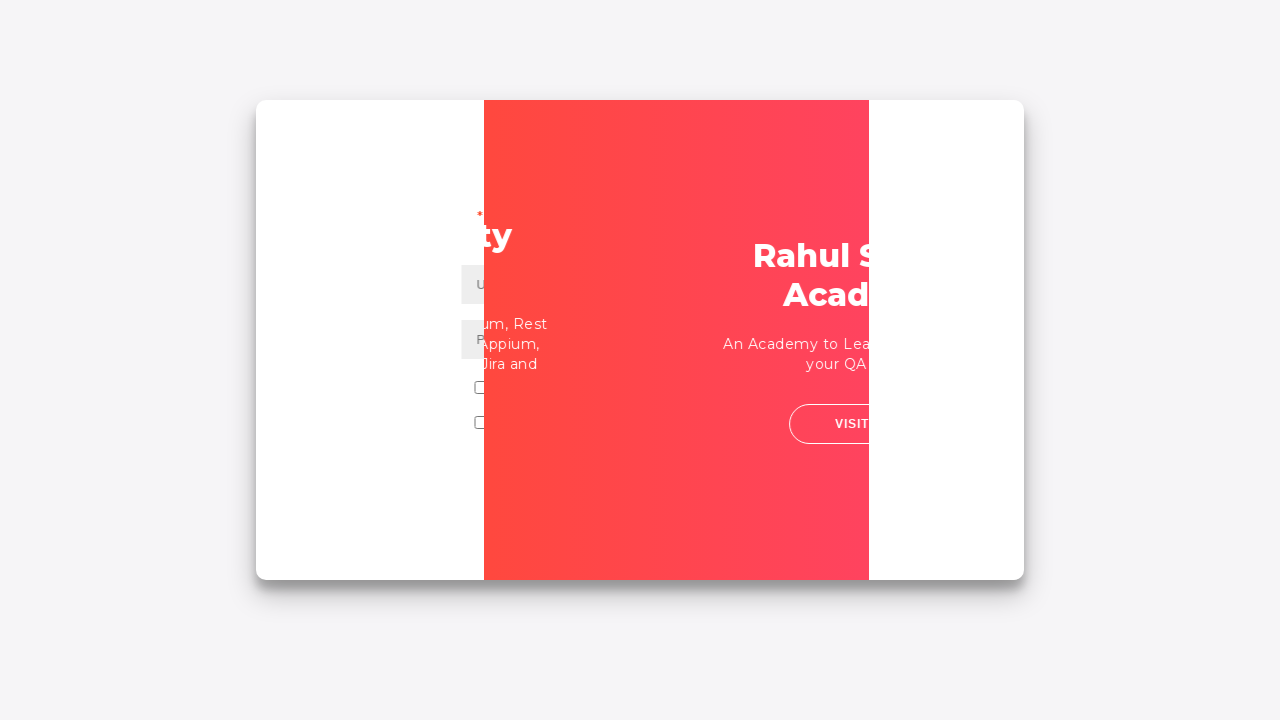

Filled name field with 'RahulAcademy' in password reset form on input[placeholder='Name']
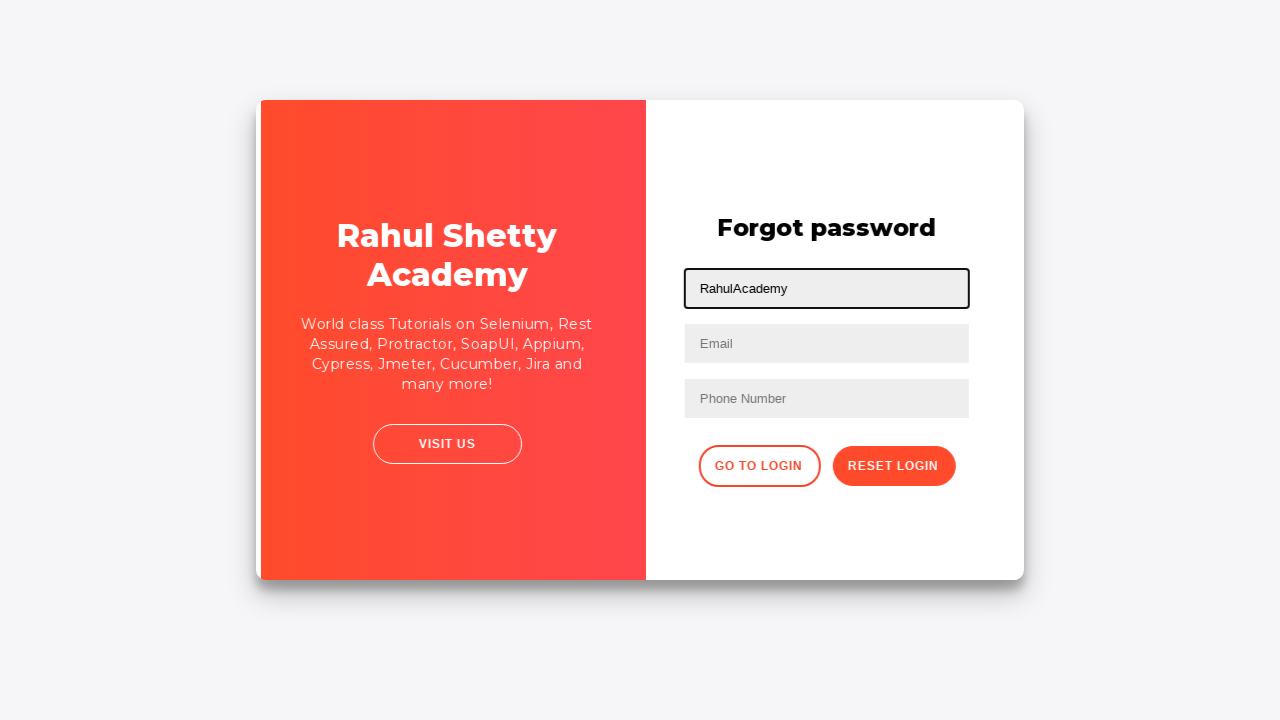

Filled email field with 'rahulacademy@rsa.in' in password reset form on //input[@placeholder='Email']
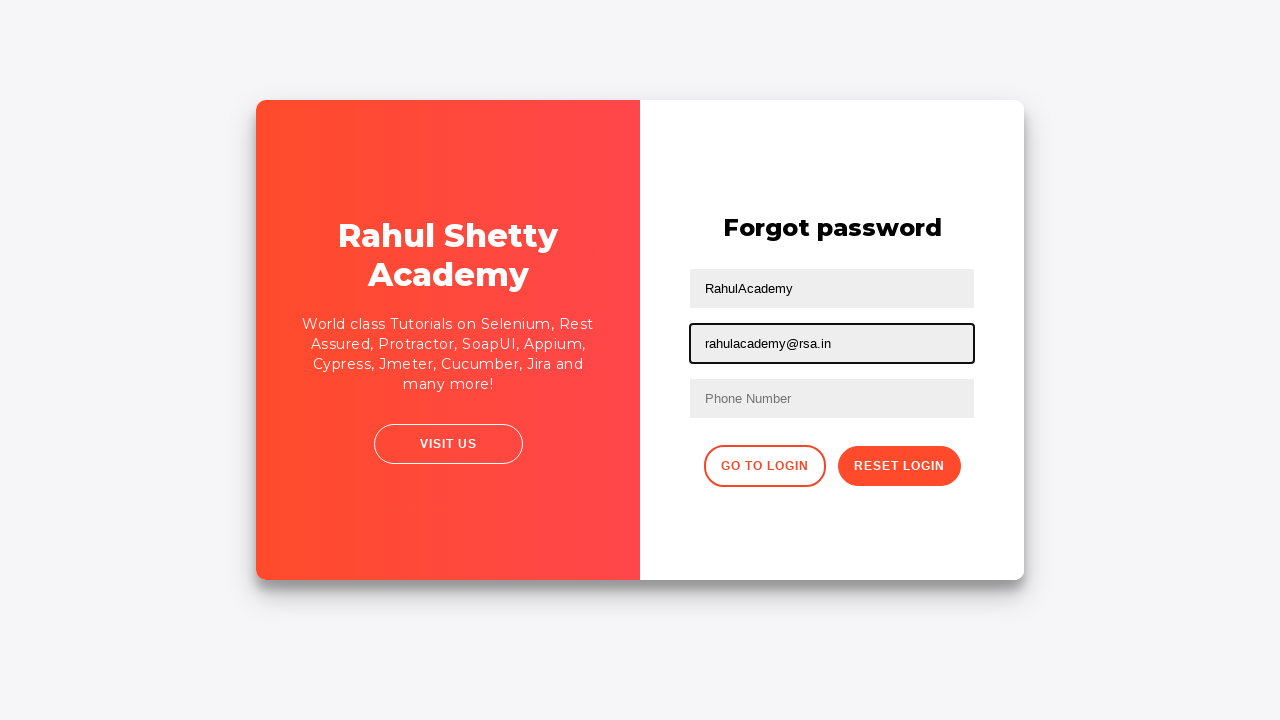

Filled phone number field with '+91123456700' in password reset form on //input[@placeholder='Phone Number']
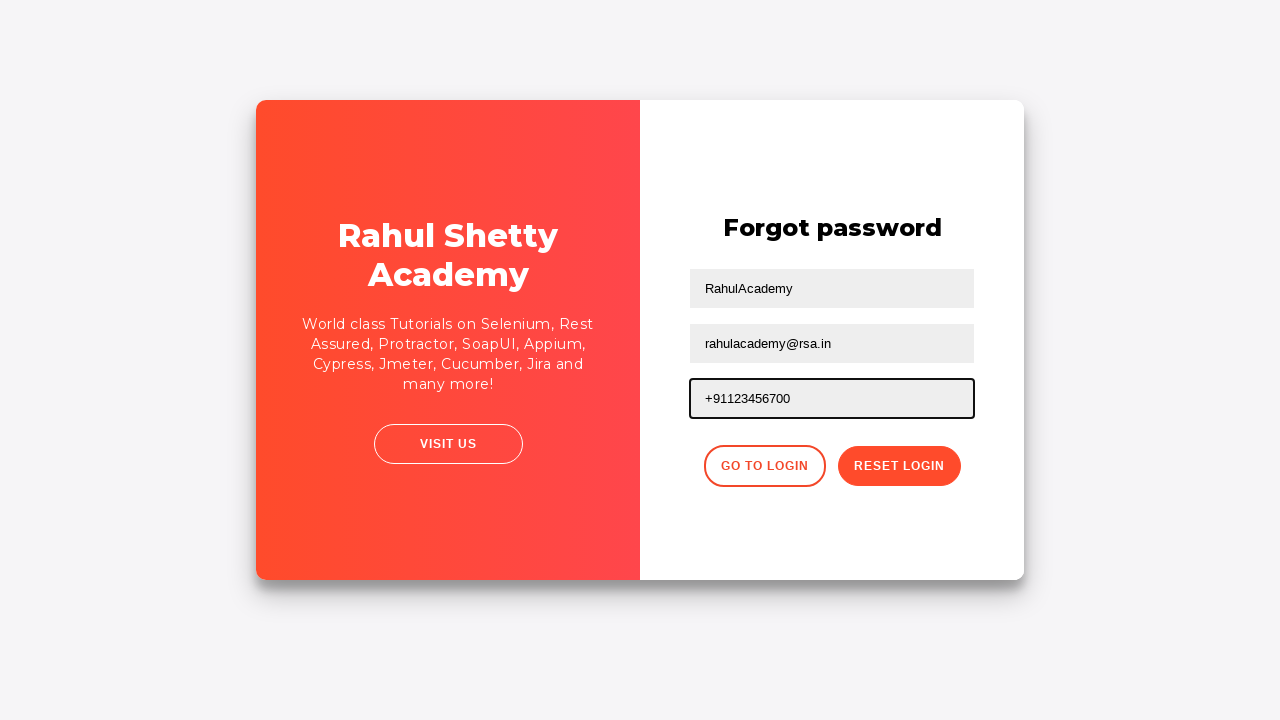

Clicked reset password button to submit form at (899, 466) on .reset-pwd-btn
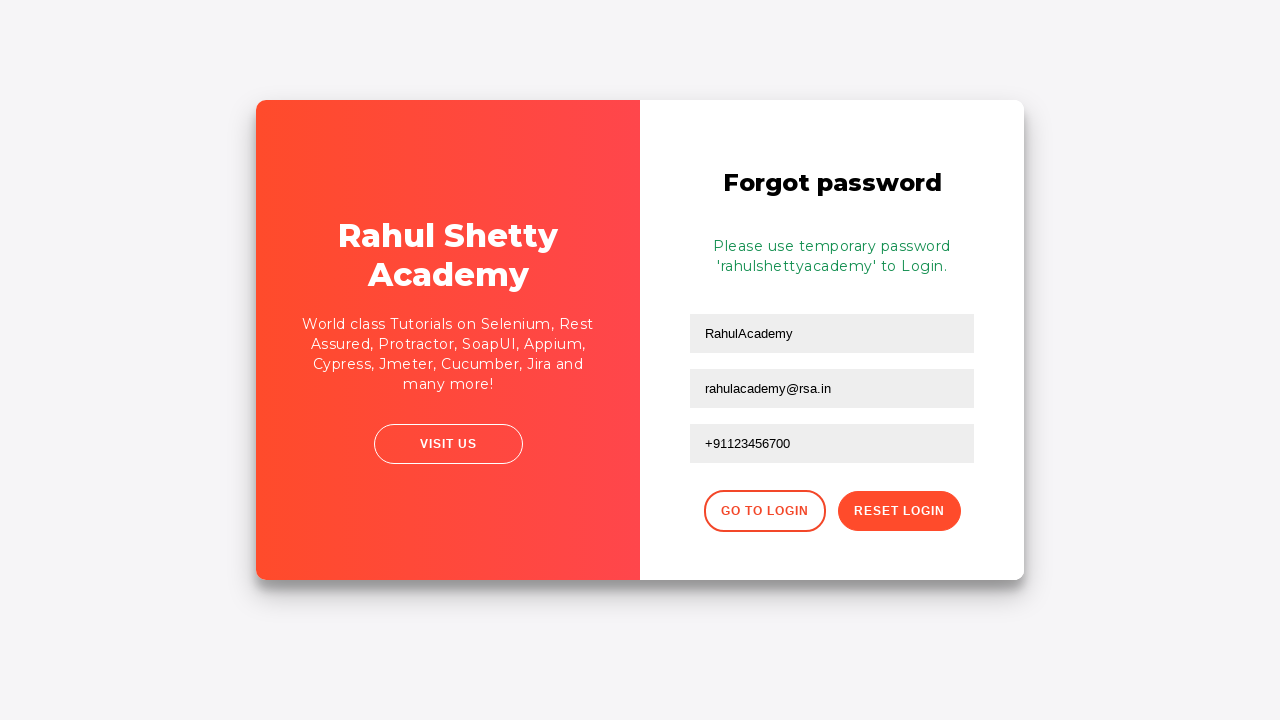

Password reset confirmation message appeared
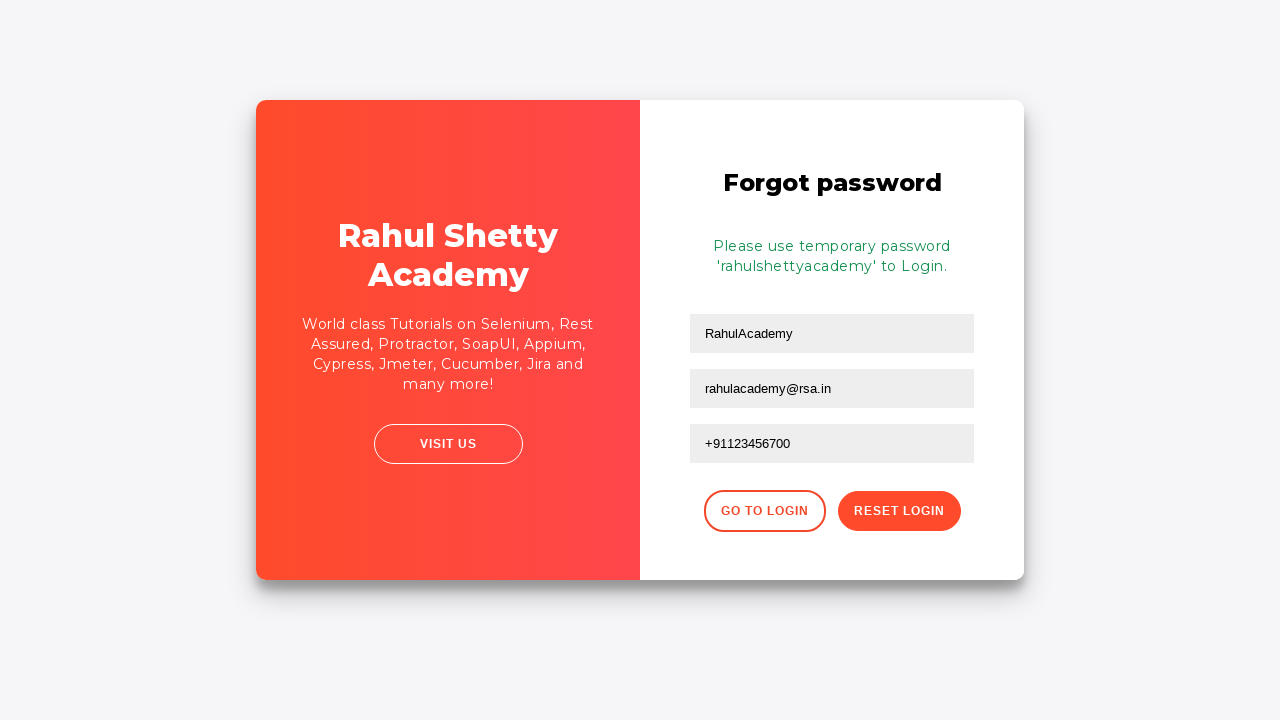

Captured reset message: Please use temporary password 'rahulshettyacademy' to Login. 
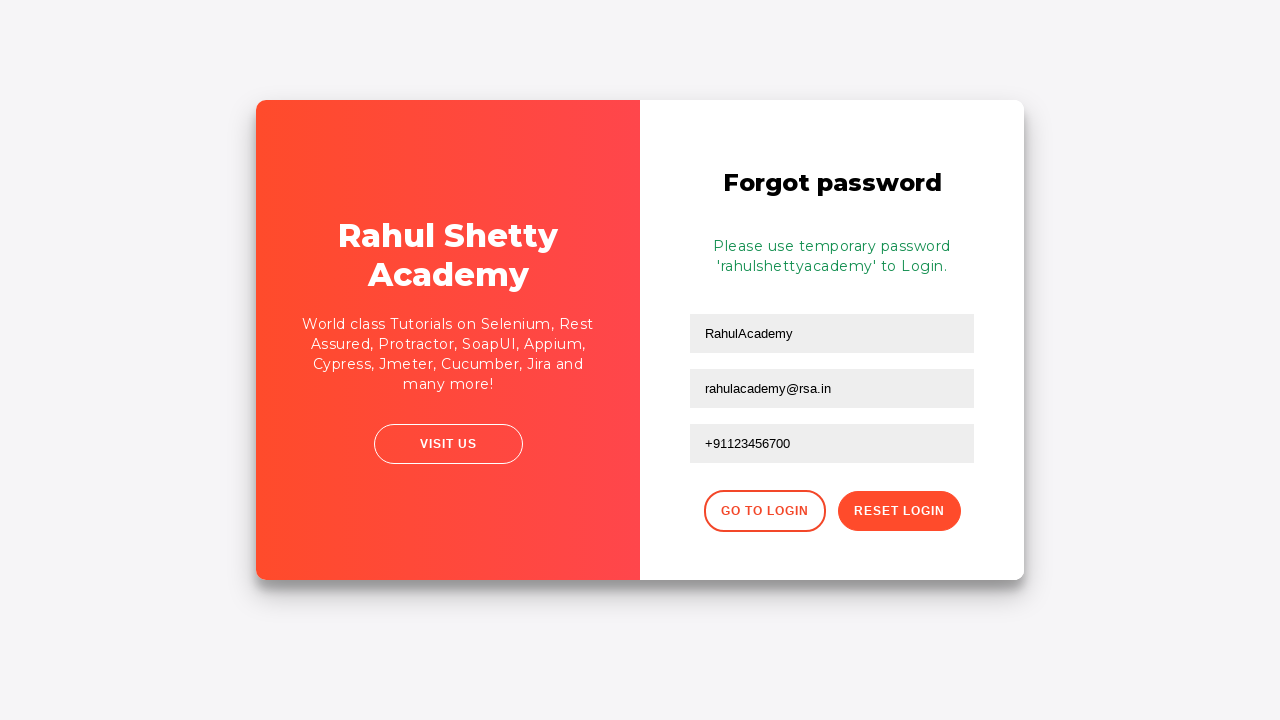

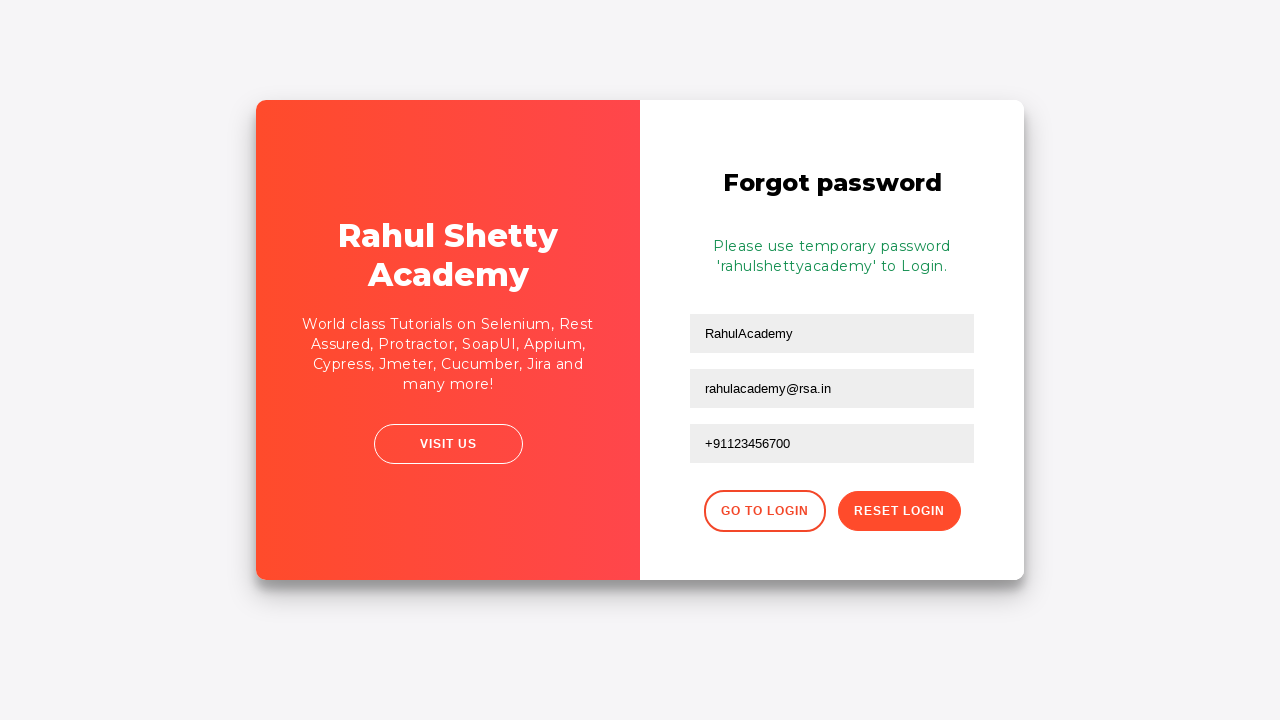